Tests marking all todo items as completed using the toggle all checkbox

Starting URL: https://demo.playwright.dev/todomvc

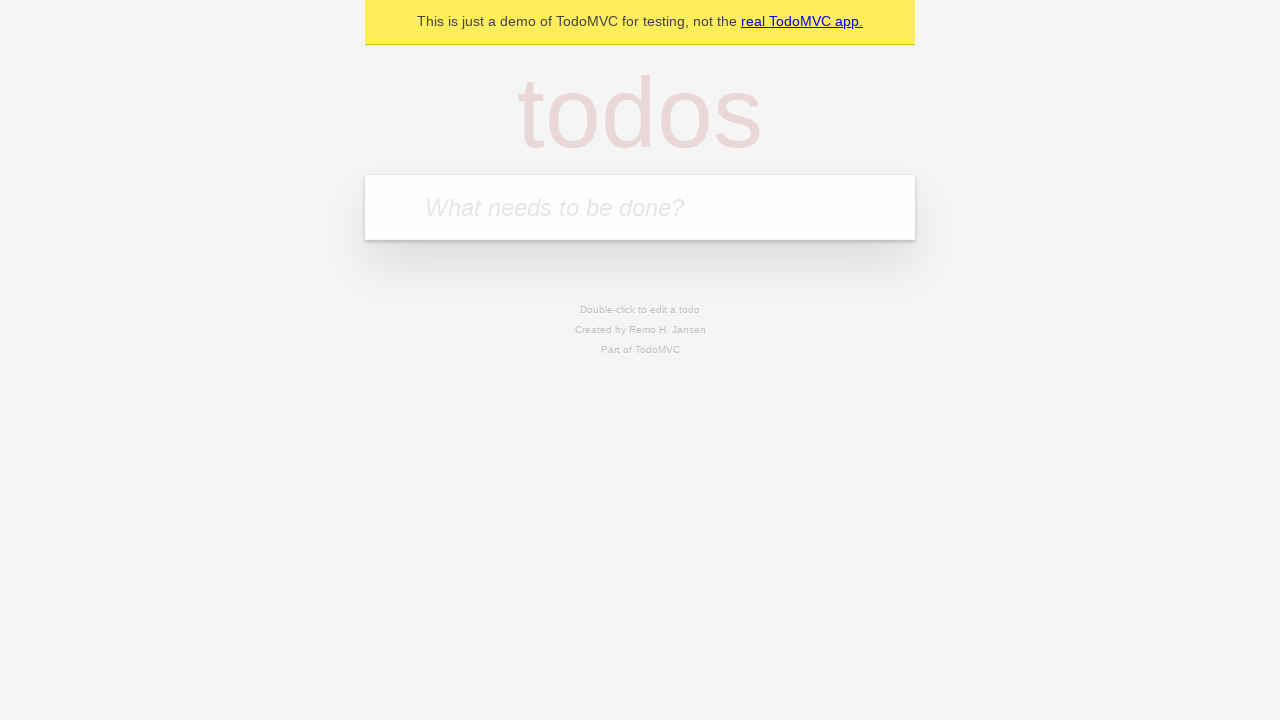

Filled todo input field with 'buy some cheese' on internal:attr=[placeholder="What needs to be done?"i]
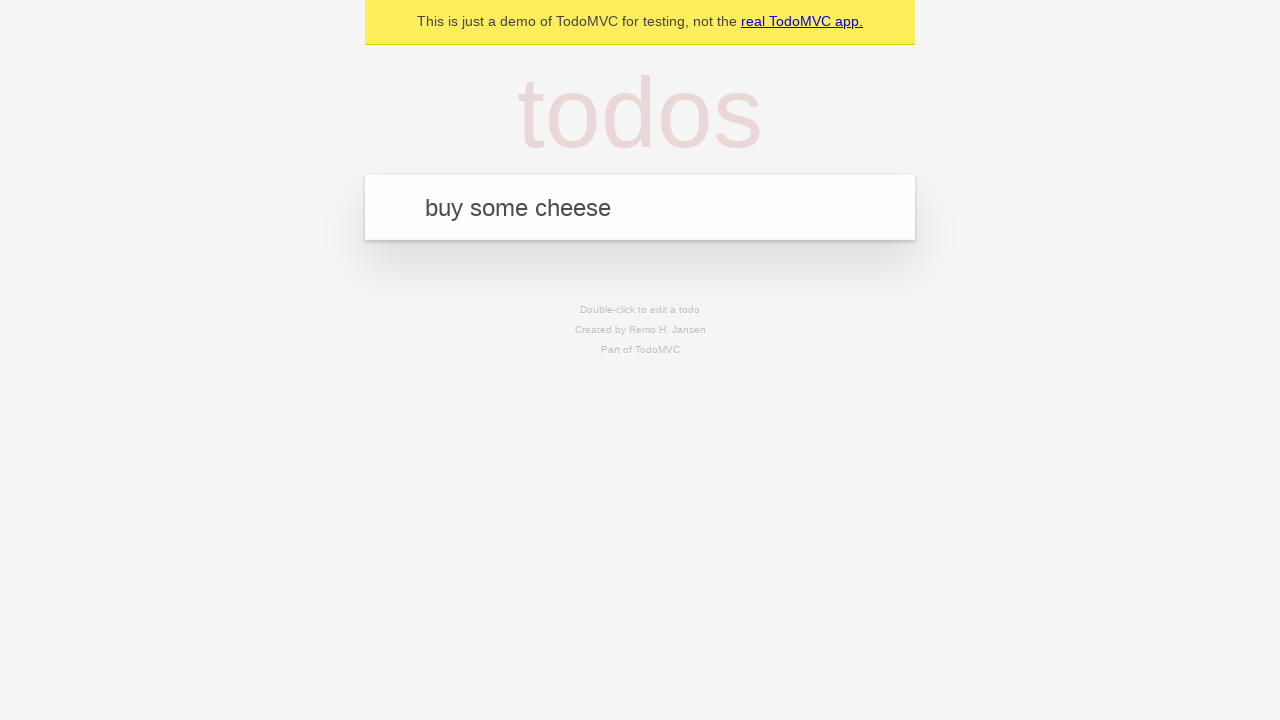

Pressed Enter to add 'buy some cheese' to todo list on internal:attr=[placeholder="What needs to be done?"i]
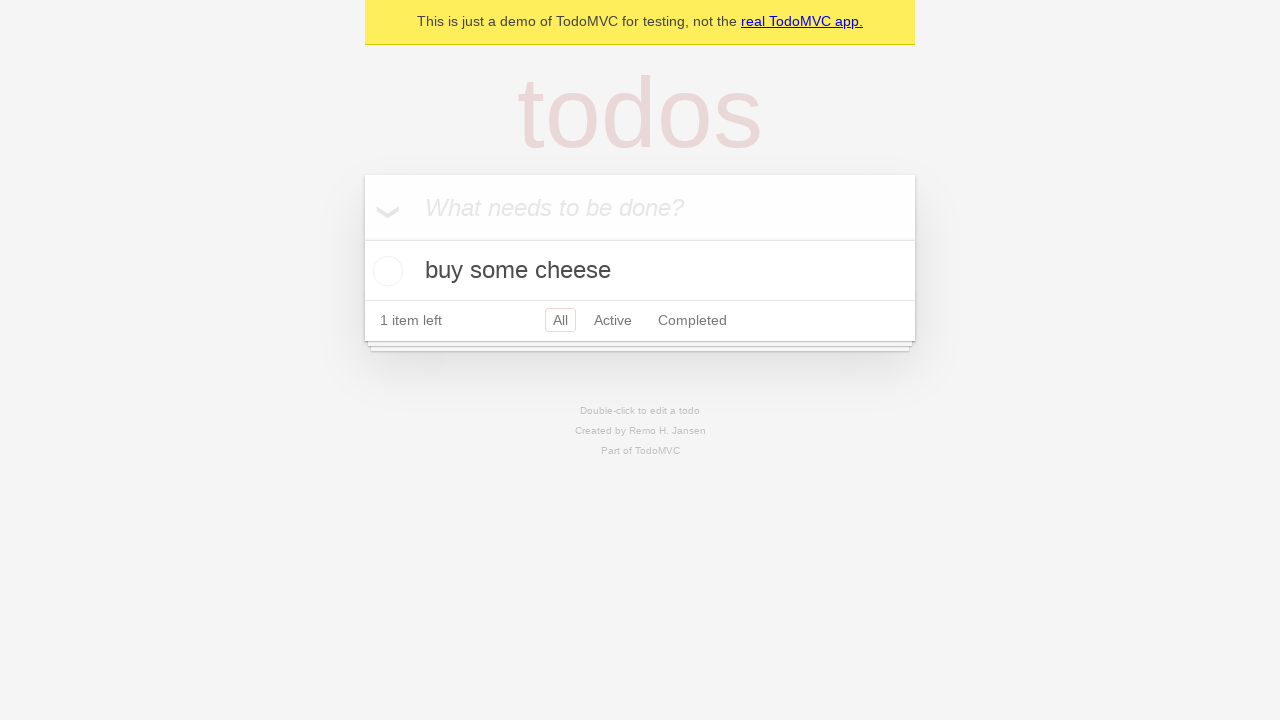

Filled todo input field with 'feed the cat' on internal:attr=[placeholder="What needs to be done?"i]
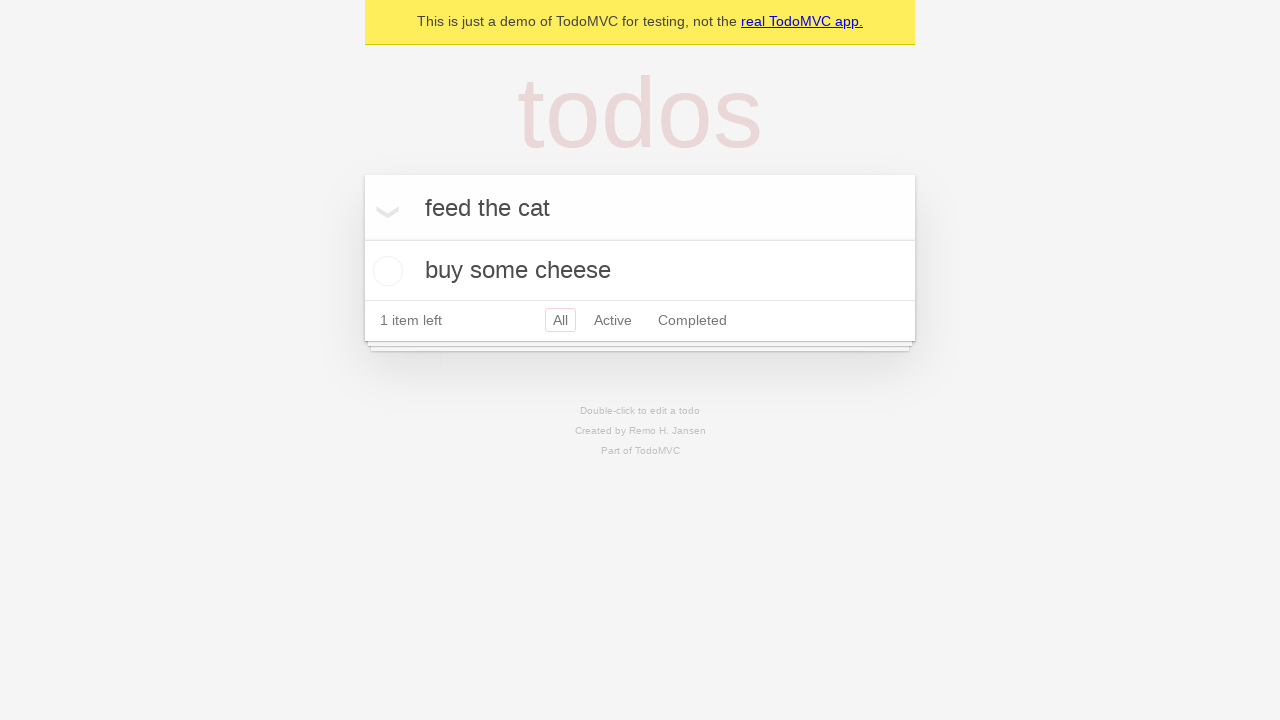

Pressed Enter to add 'feed the cat' to todo list on internal:attr=[placeholder="What needs to be done?"i]
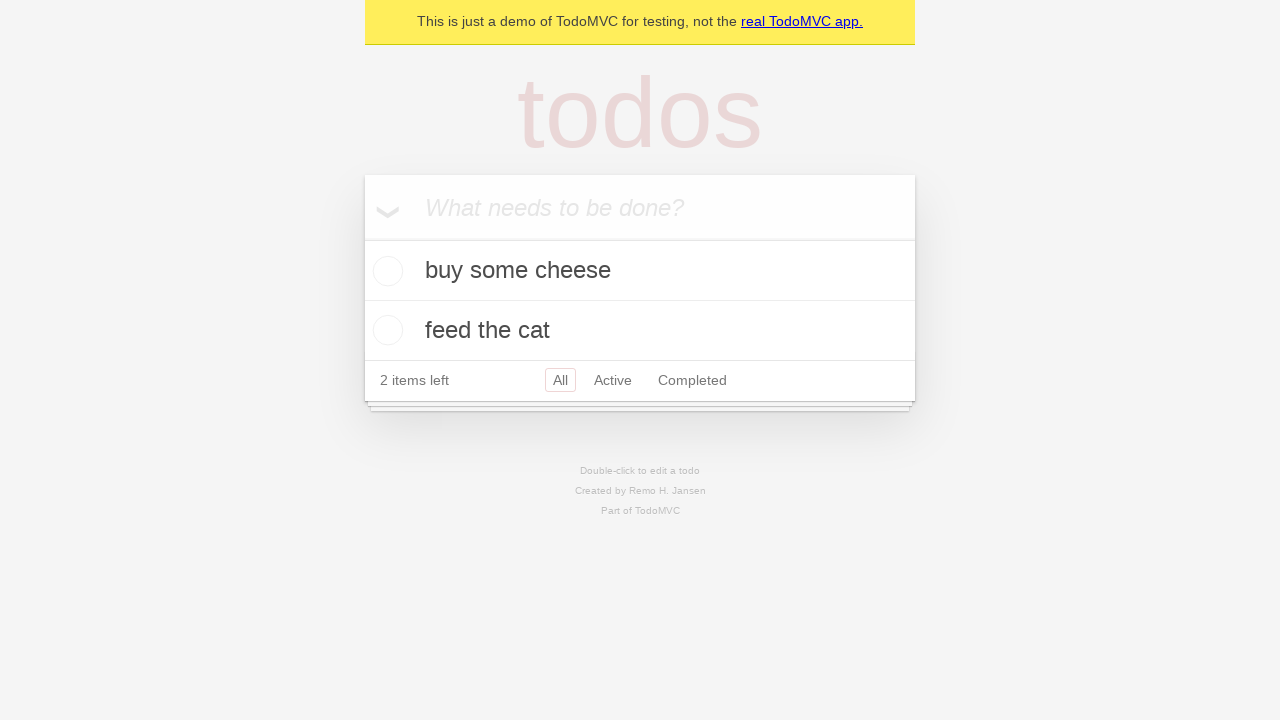

Filled todo input field with 'book a doctors appointment' on internal:attr=[placeholder="What needs to be done?"i]
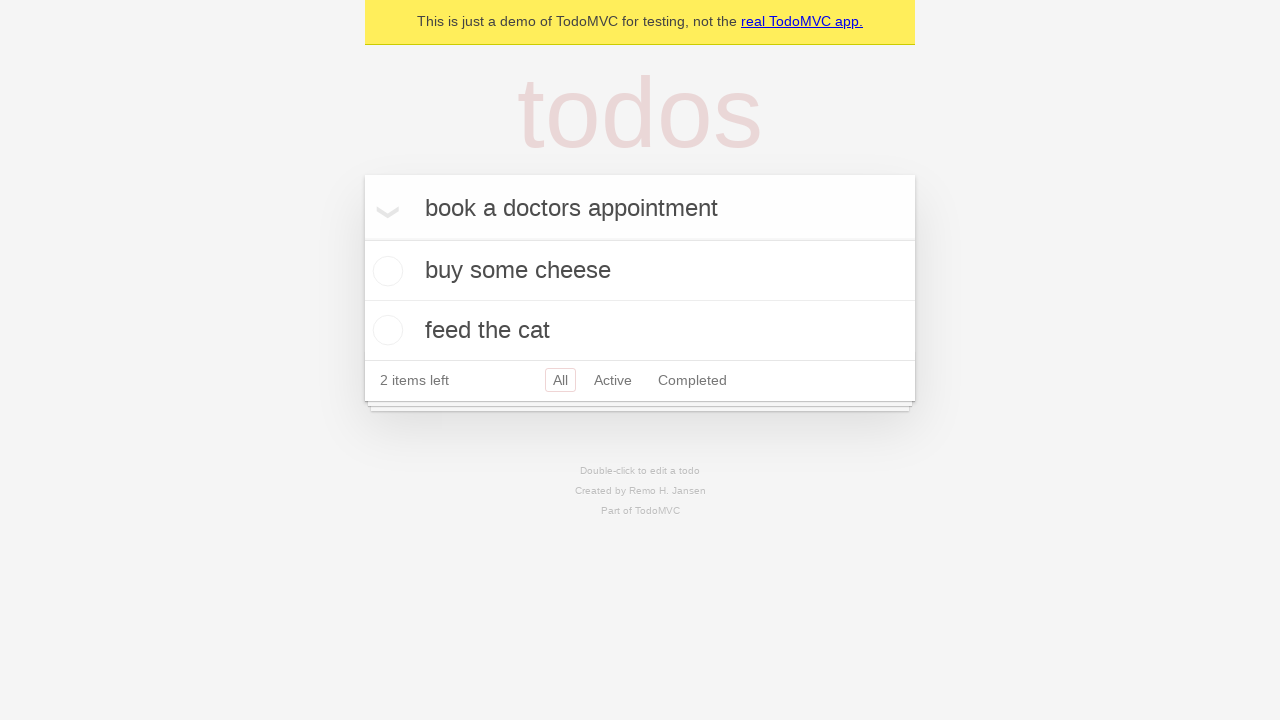

Pressed Enter to add 'book a doctors appointment' to todo list on internal:attr=[placeholder="What needs to be done?"i]
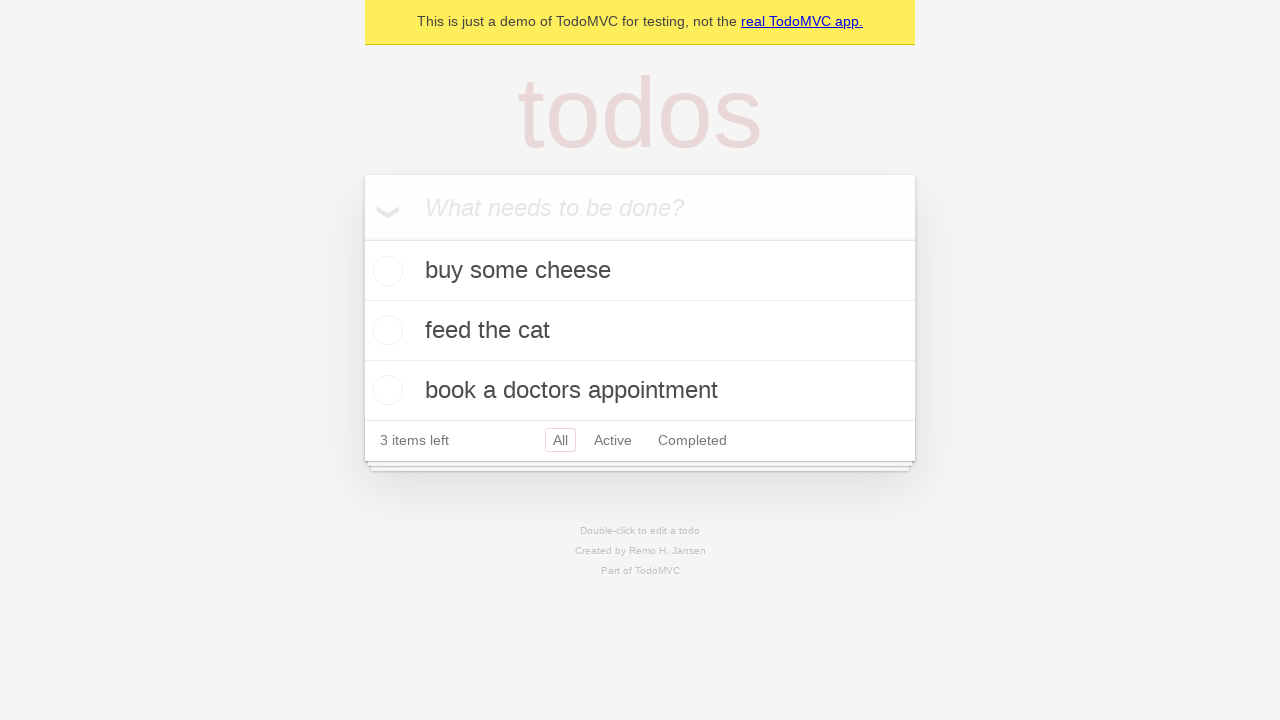

Waited for all three todo items to appear
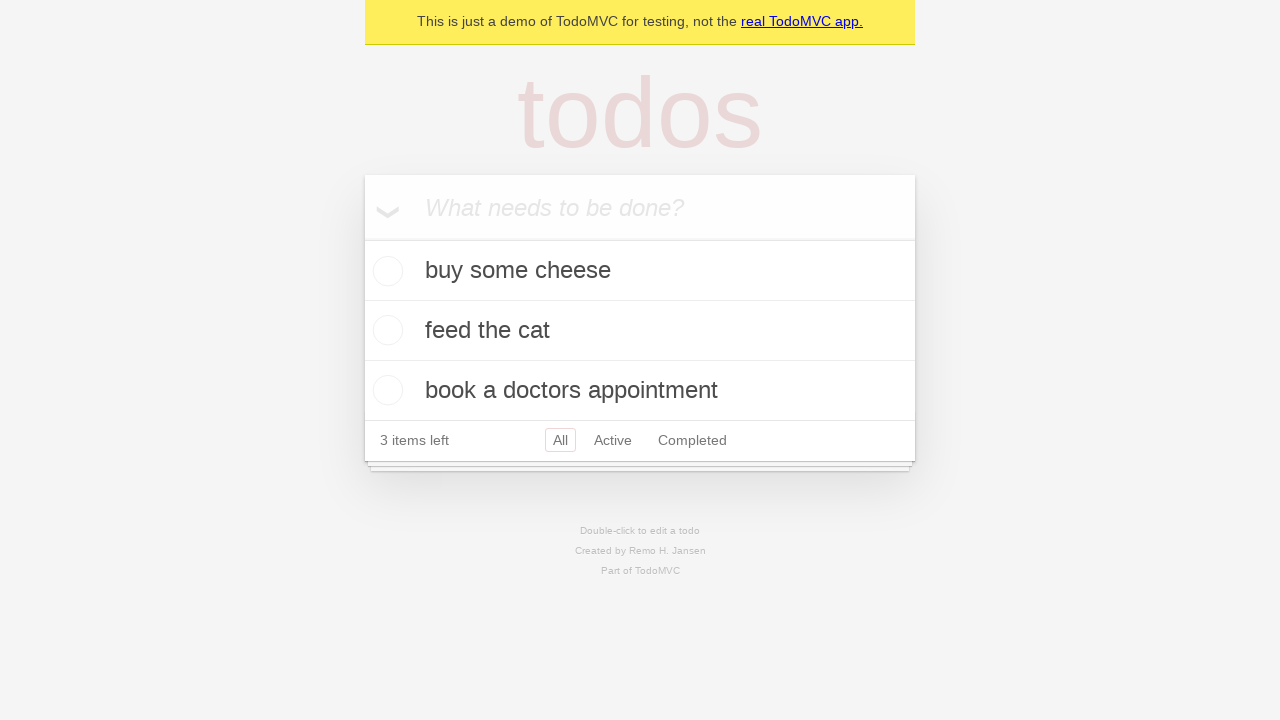

Clicked 'Mark all as complete' checkbox to toggle all items at (362, 238) on internal:label="Mark all as complete"i
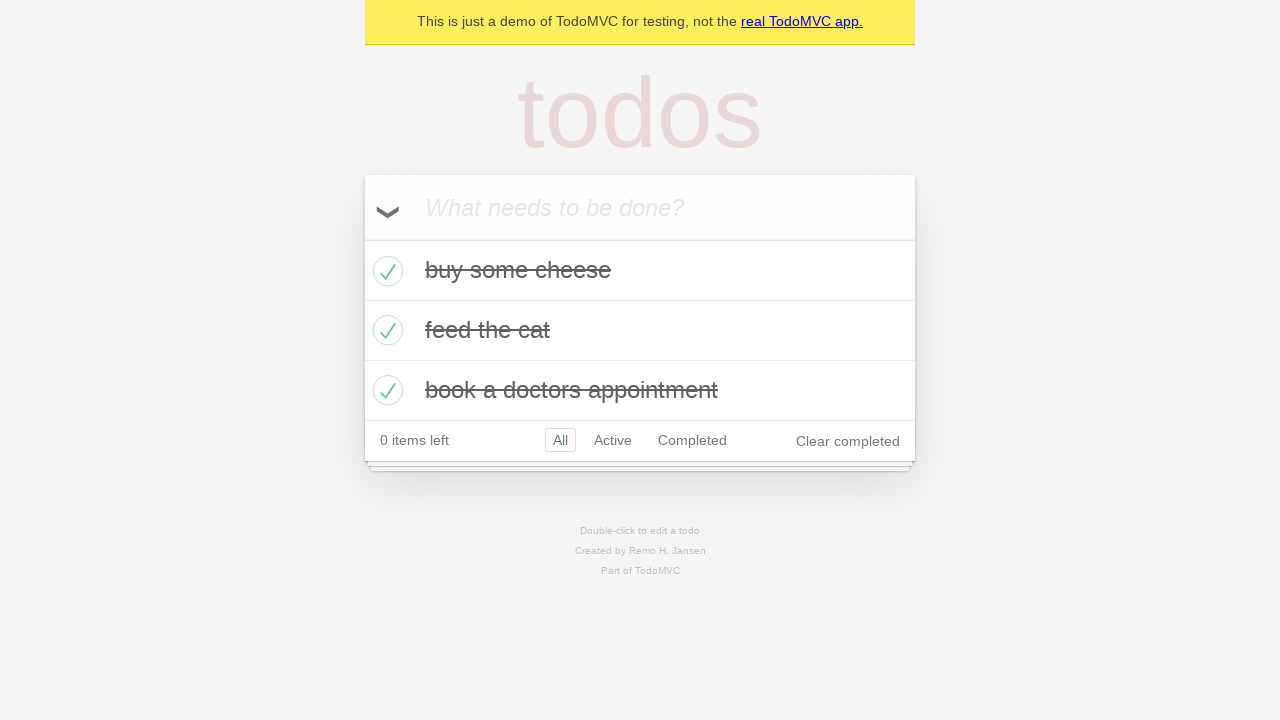

Waited for all todo items to be marked as completed
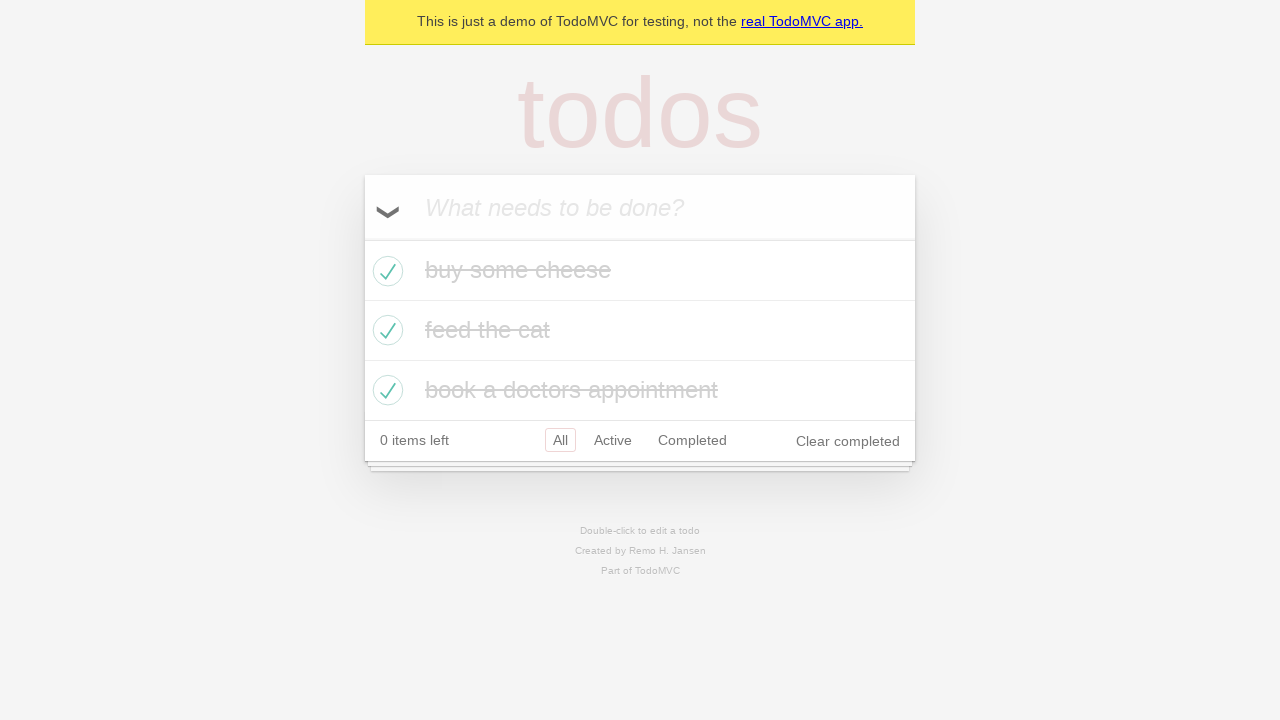

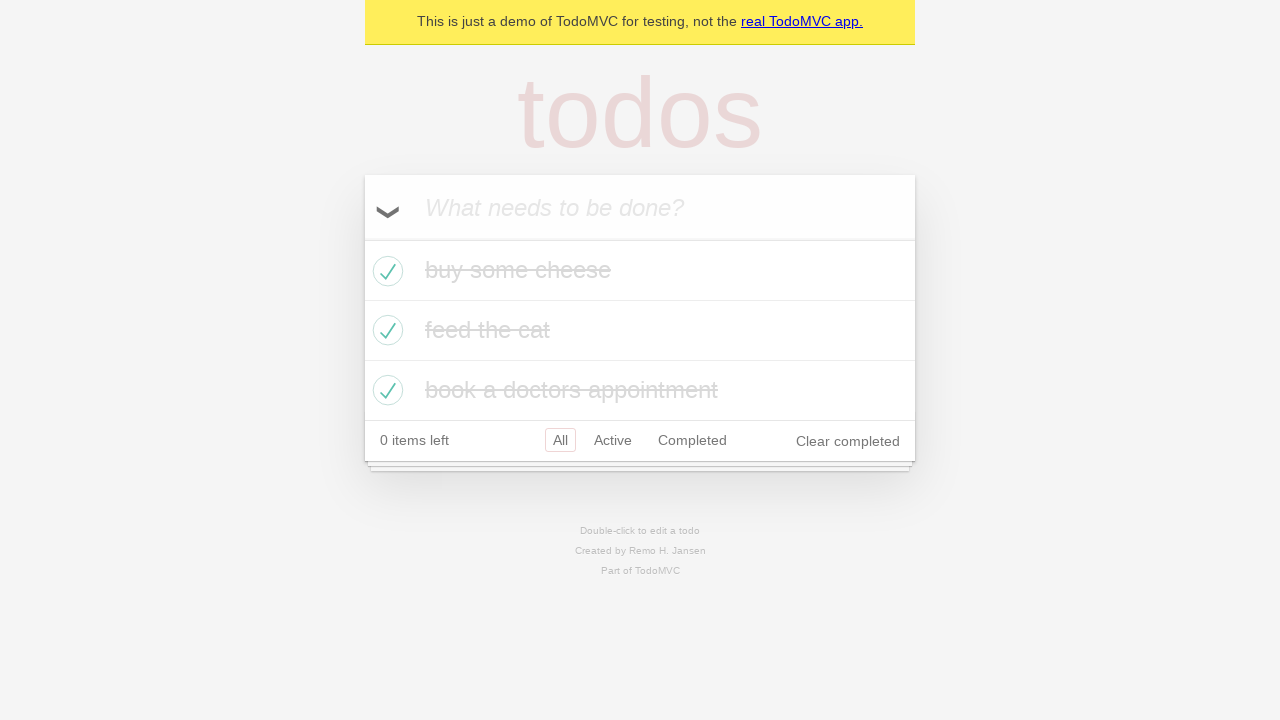